Tests multiple window handling by clicking a link that opens a new window, switching to the new window to read content, then switching back to the parent window

Starting URL: https://the-internet.herokuapp.com/windows

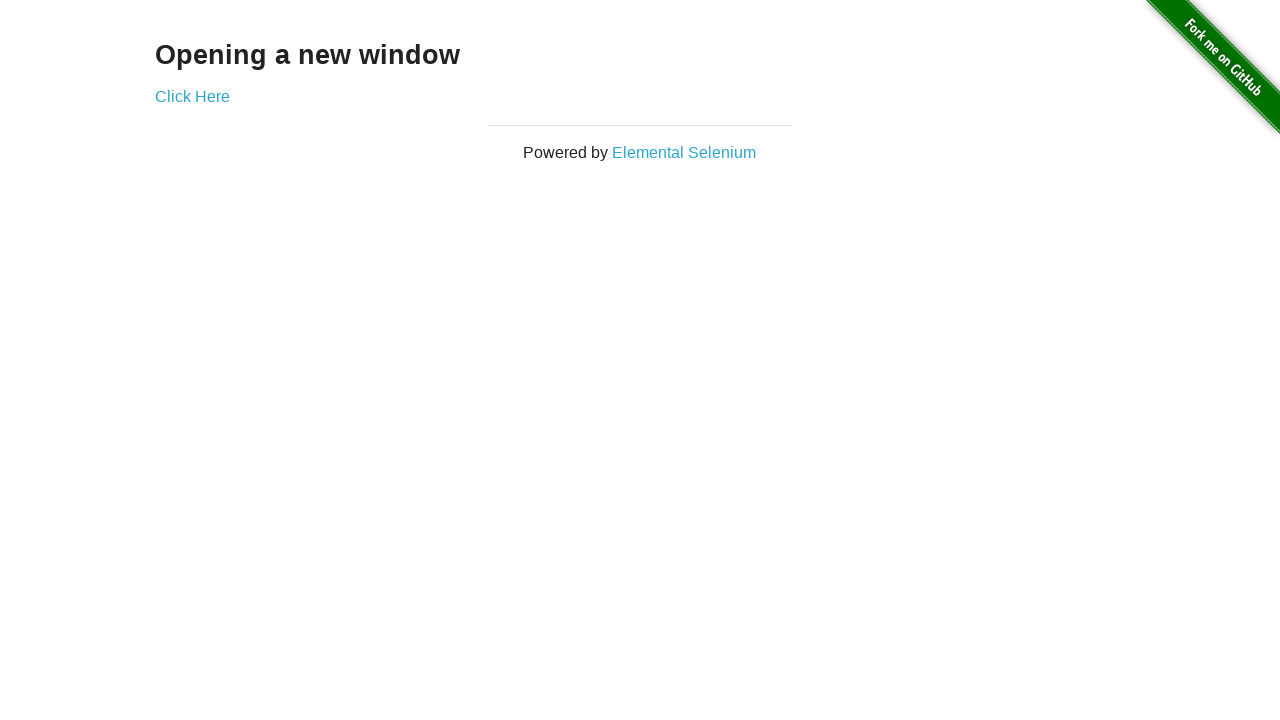

Clicked link to open new window at (192, 96) on a[href='/windows/new']
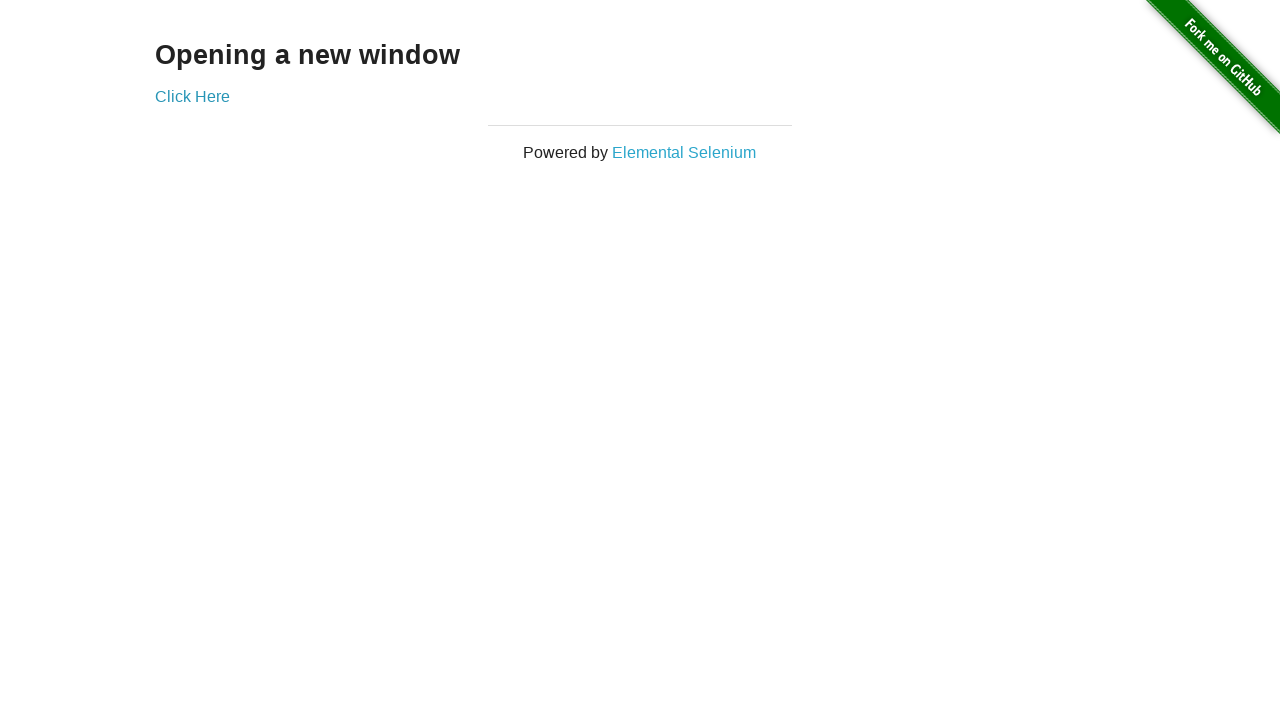

New window opened and captured
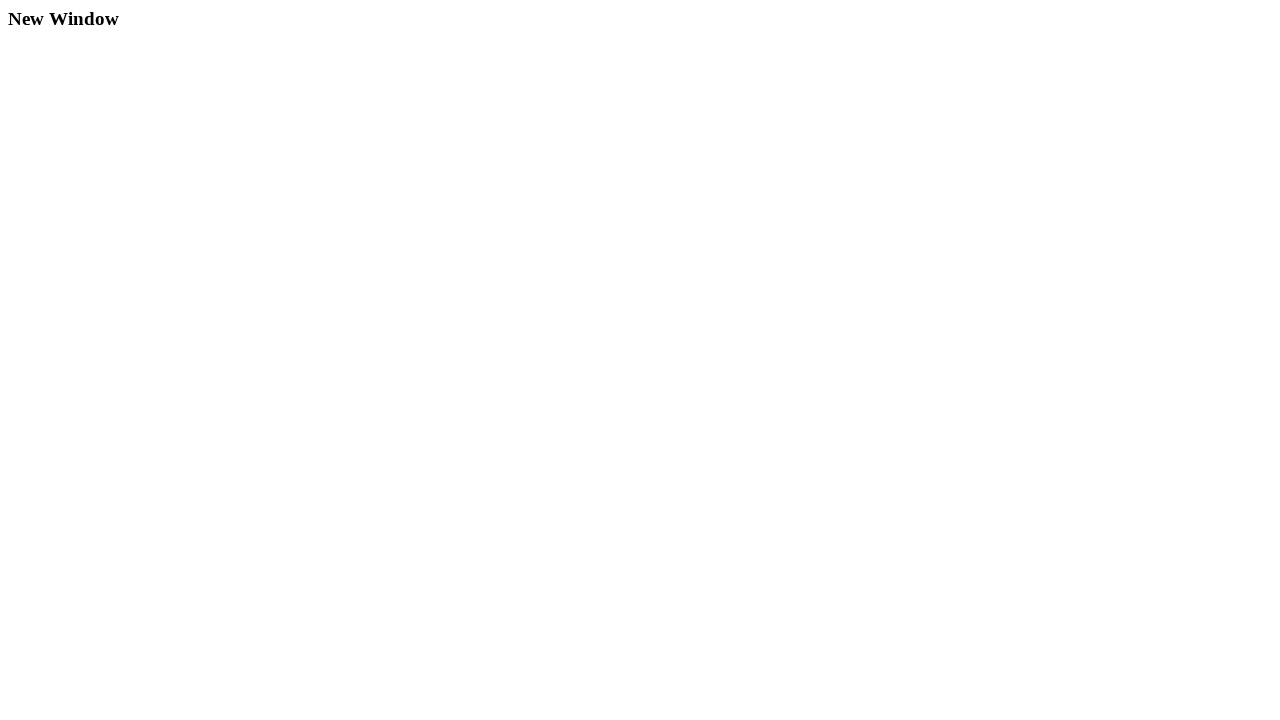

New window loaded and heading element found
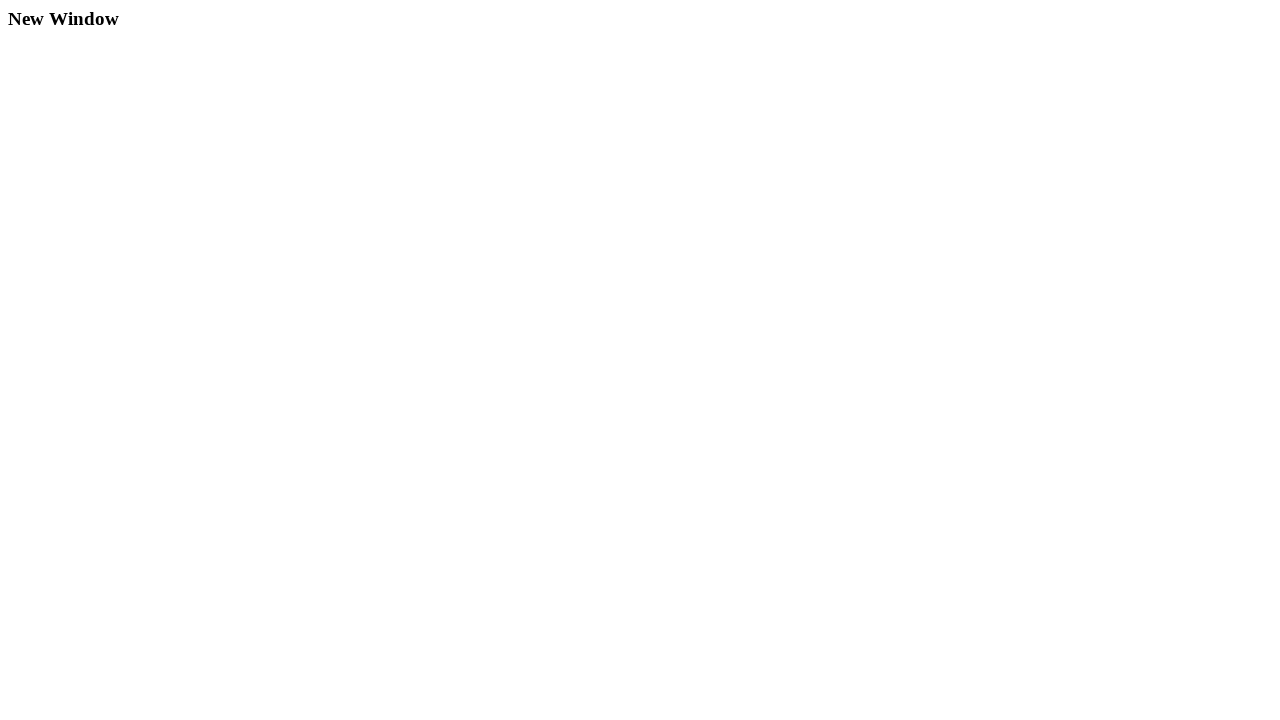

Switched back to parent window
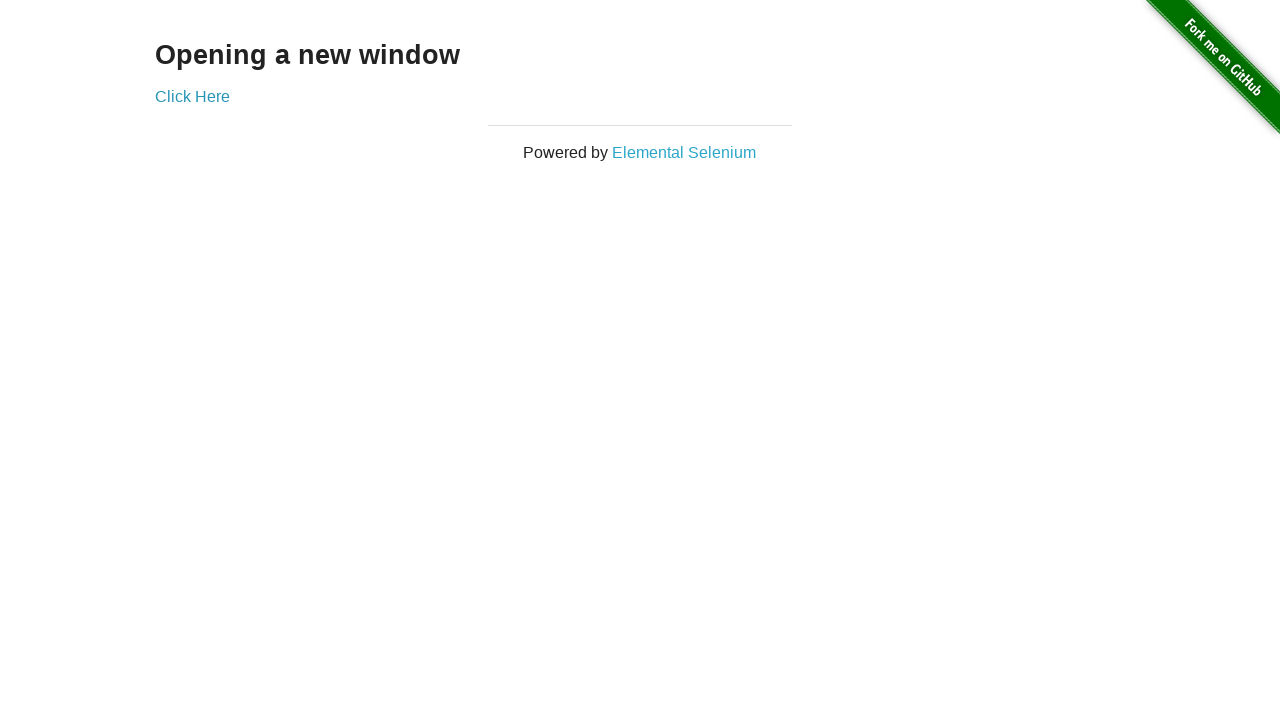

Parent window heading element verified
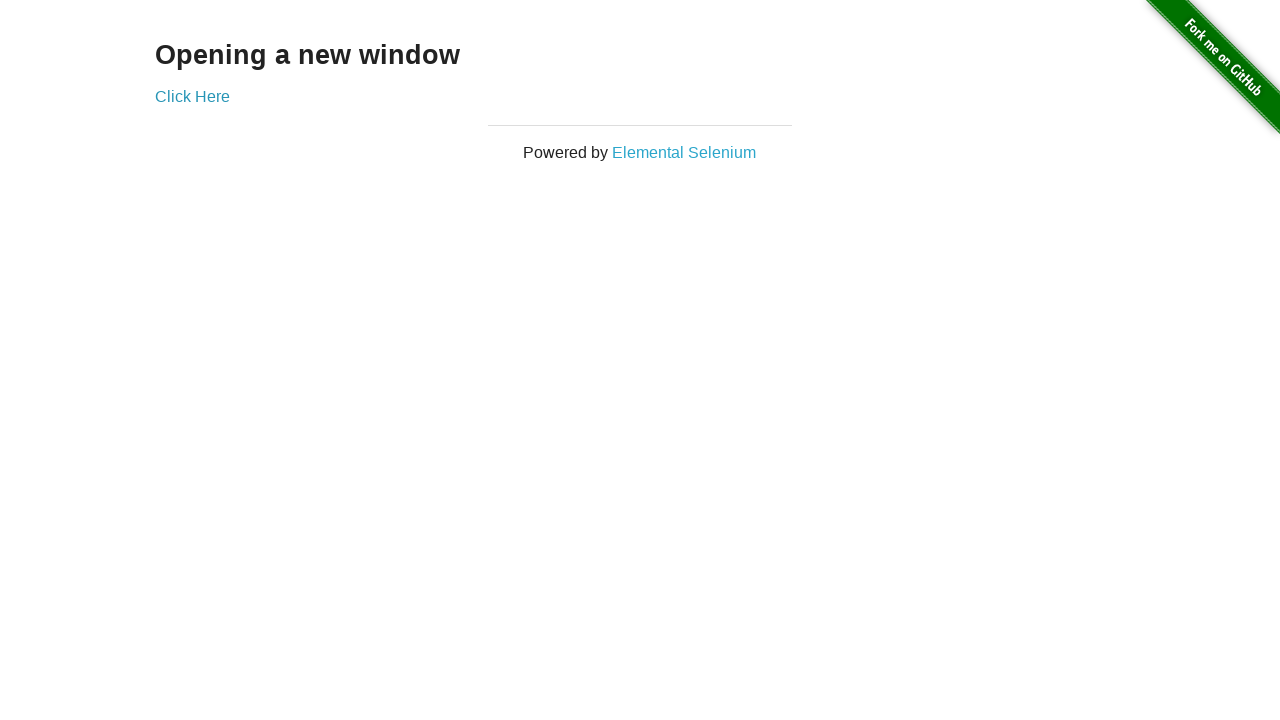

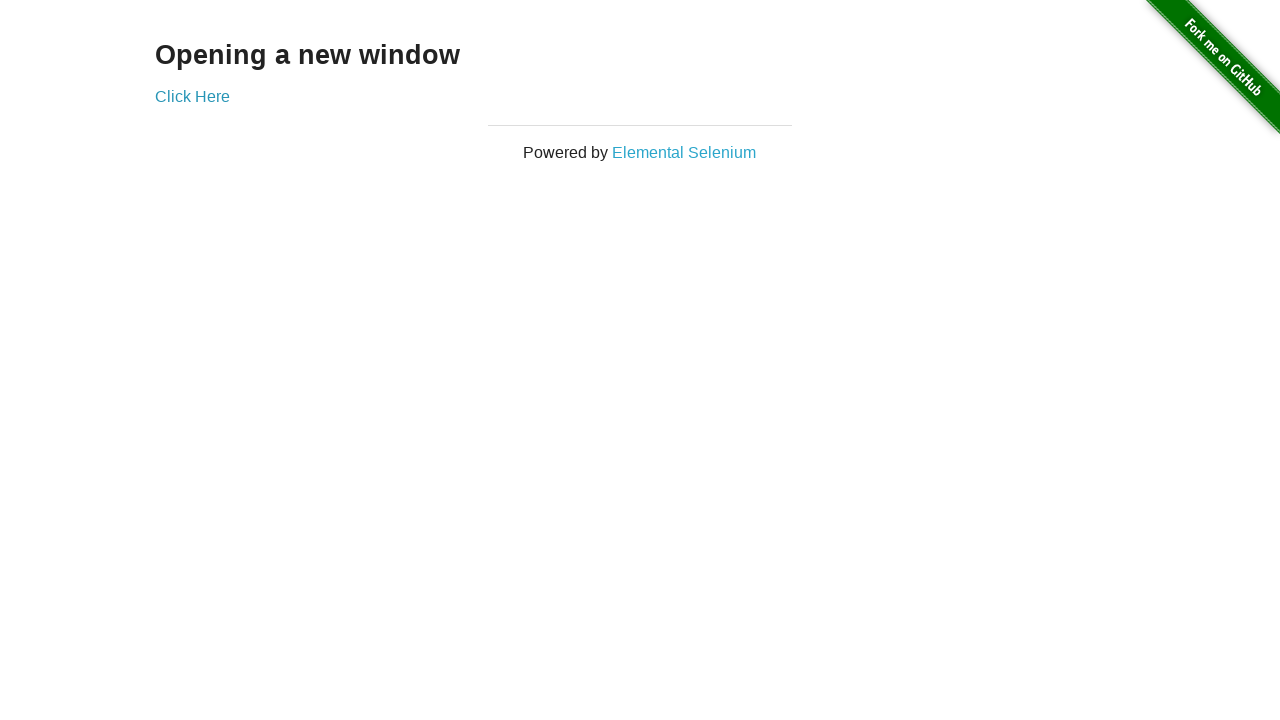